Tests a multi-select dropdown component by clicking on it and typing a search term to filter options

Starting URL: https://ej2.syncfusion.com/demos/#/bootstrap5/multi-select/default.html

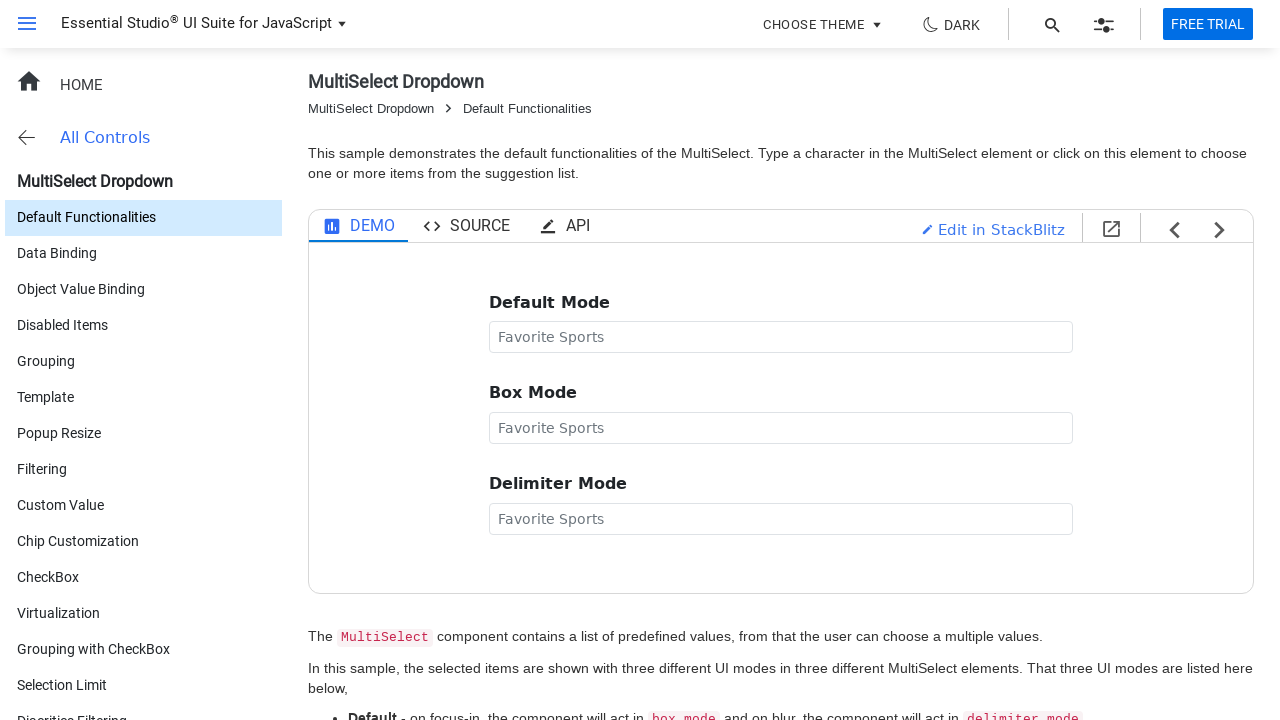

Waited for 'Default Mode' label to be visible
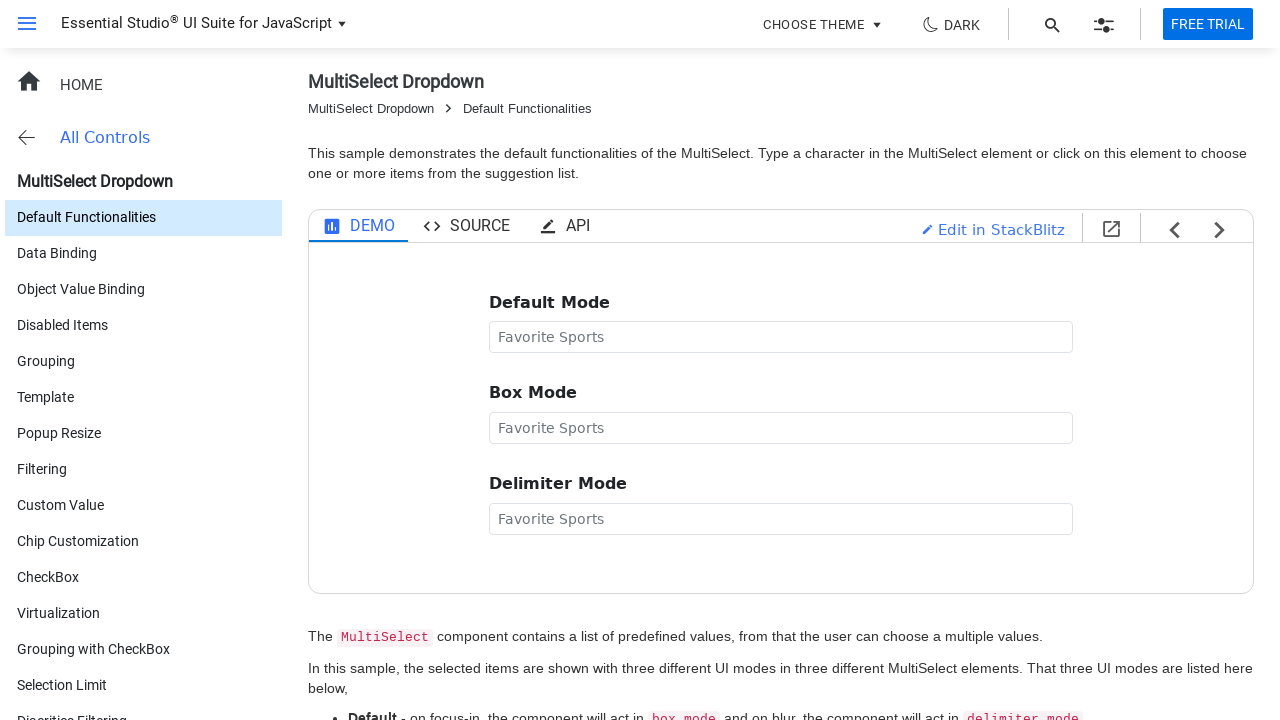

Located multi-select dropdown element
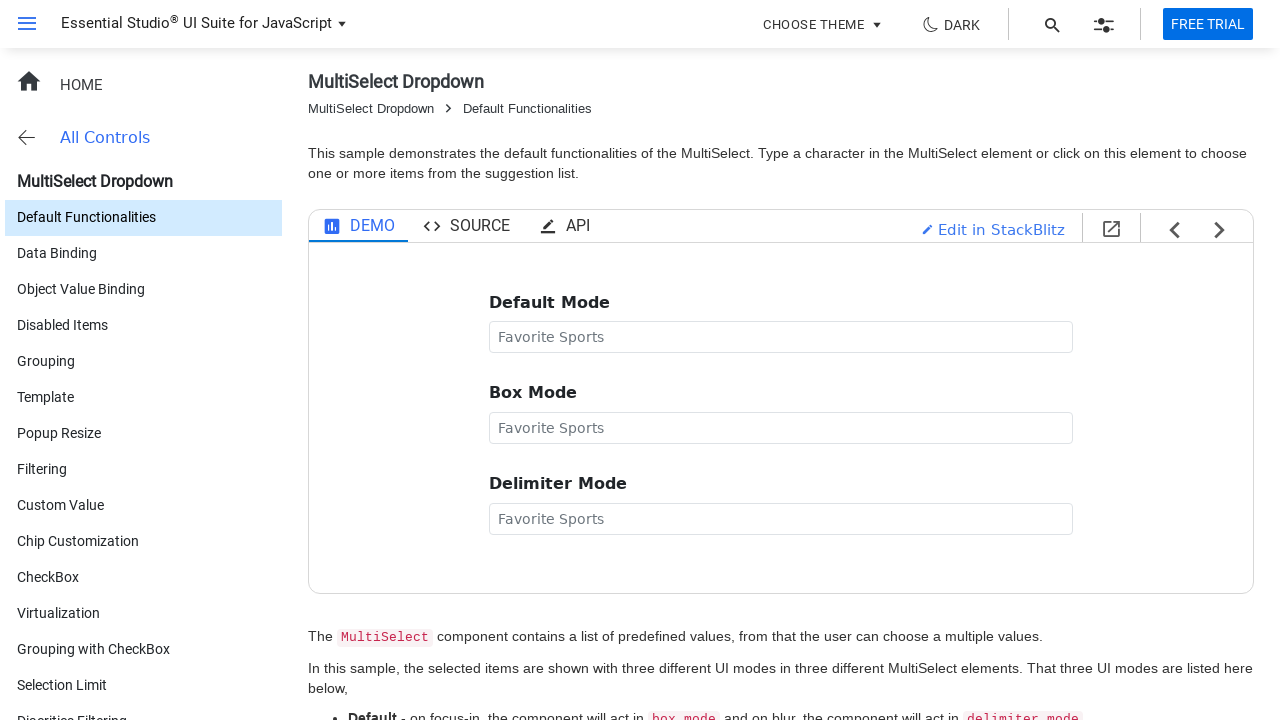

Clicked on multi-select dropdown to open it at (781, 337) on xpath=//*[text()=' Default Mode']/following-sibling::div[@class]
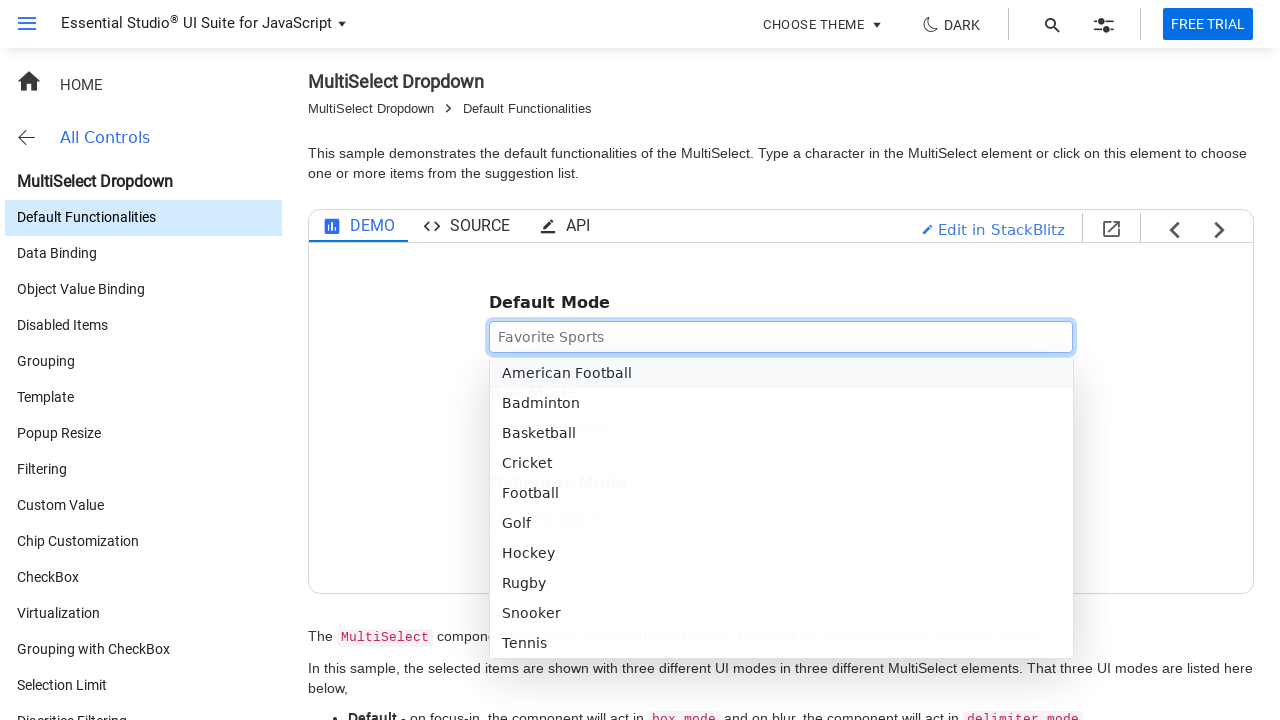

Typed 'Rug' in the multi-select dropdown to filter options on xpath=//*[text()=' Default Mode']/following-sibling::div[@class]
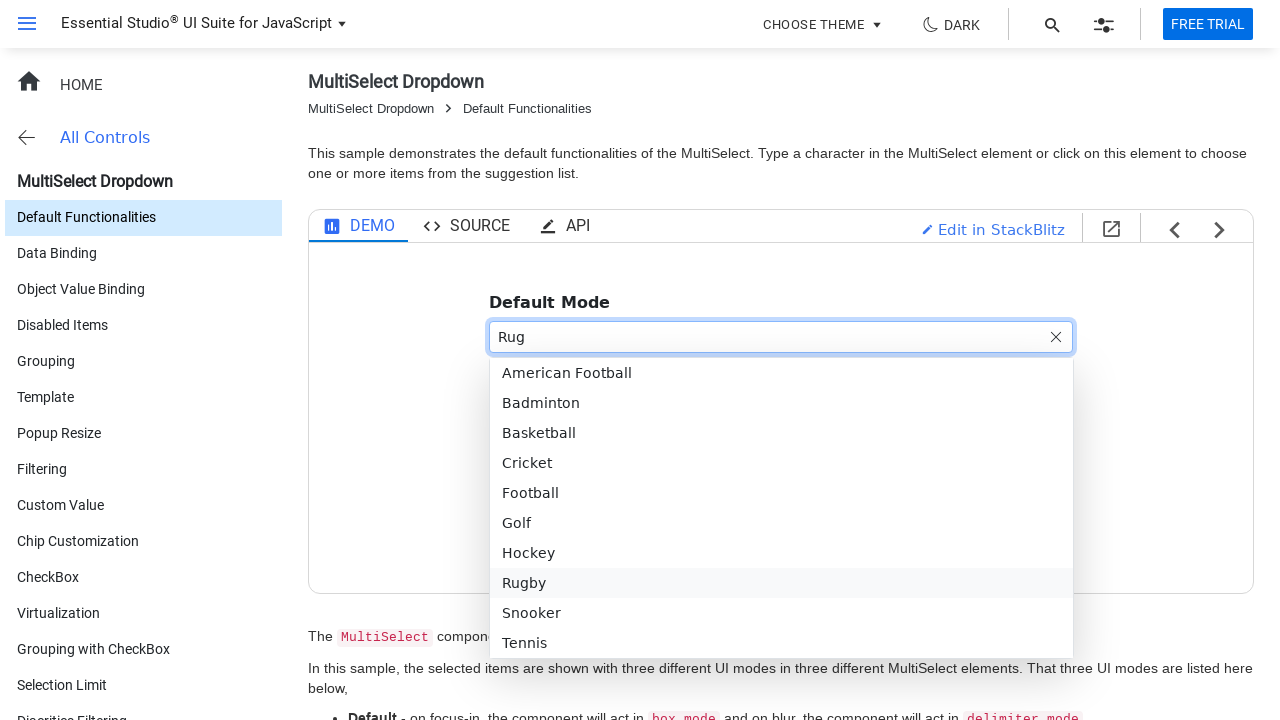

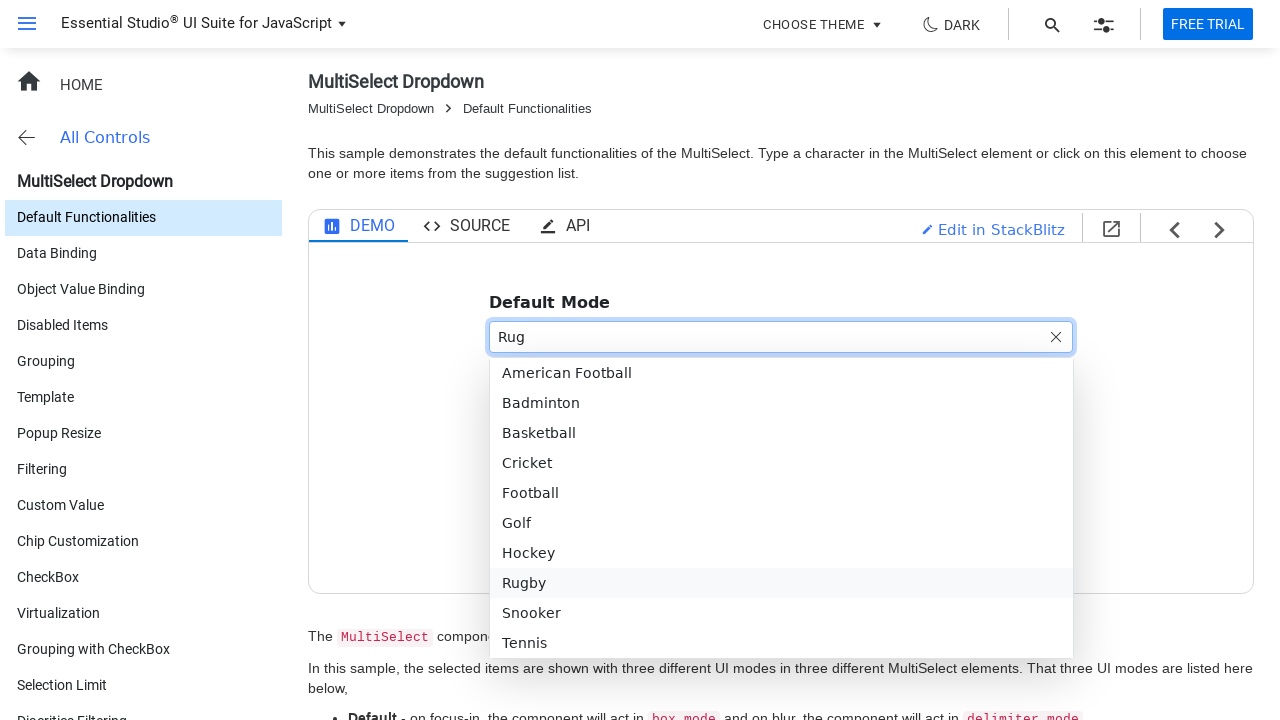